Tests dropdown selection functionality by selecting "Option 2" from a dropdown menu and verifying the selection

Starting URL: https://the-internet.herokuapp.com/dropdown

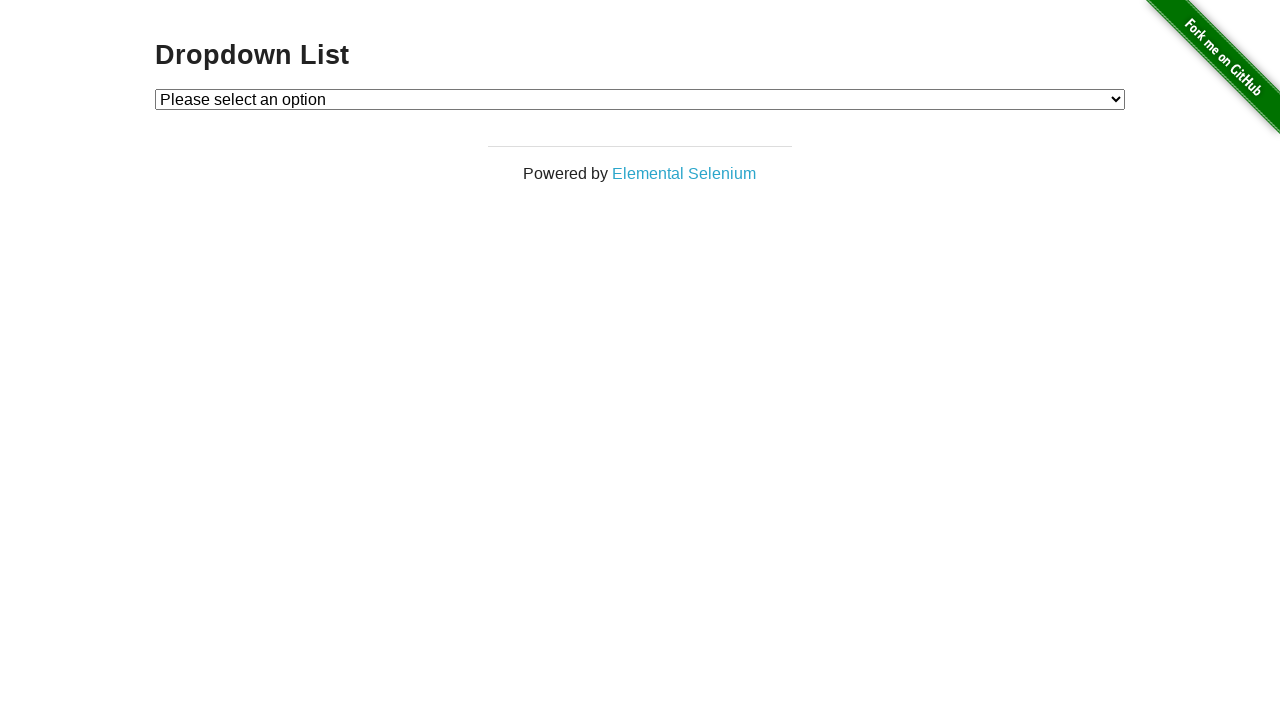

Dropdown element loaded and ready
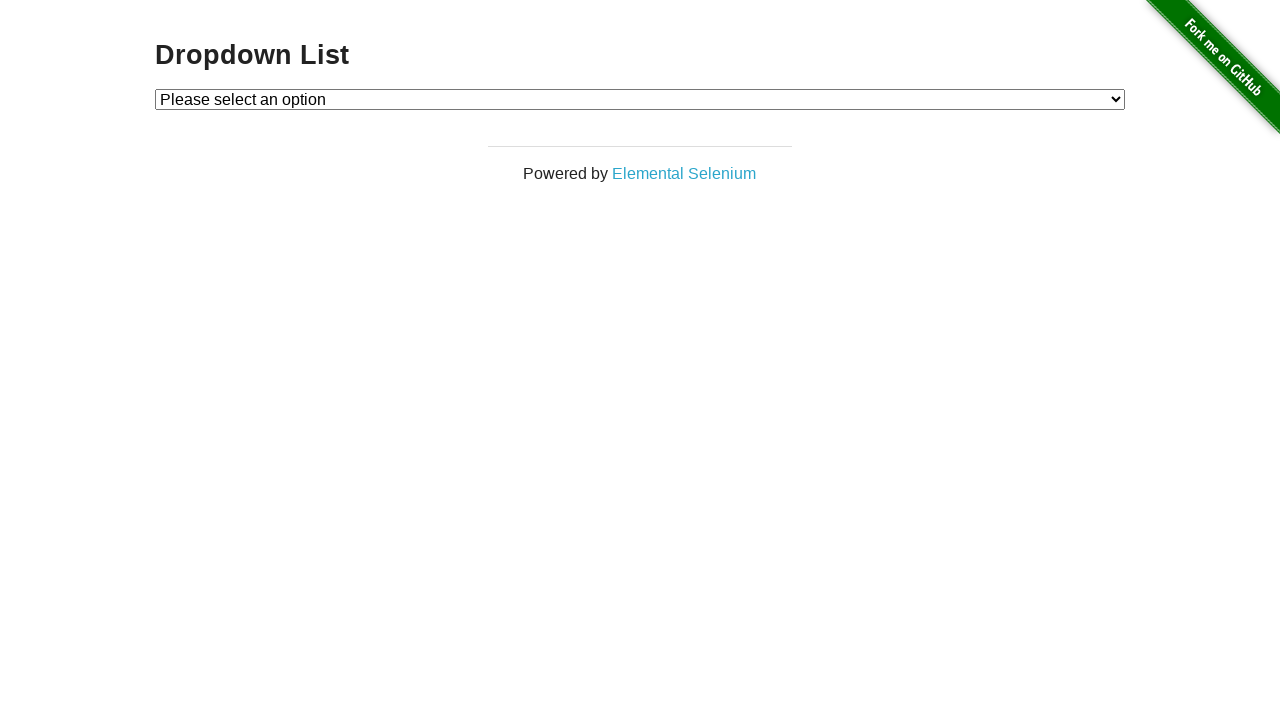

Selected 'Option 2' from the dropdown menu on #dropdown
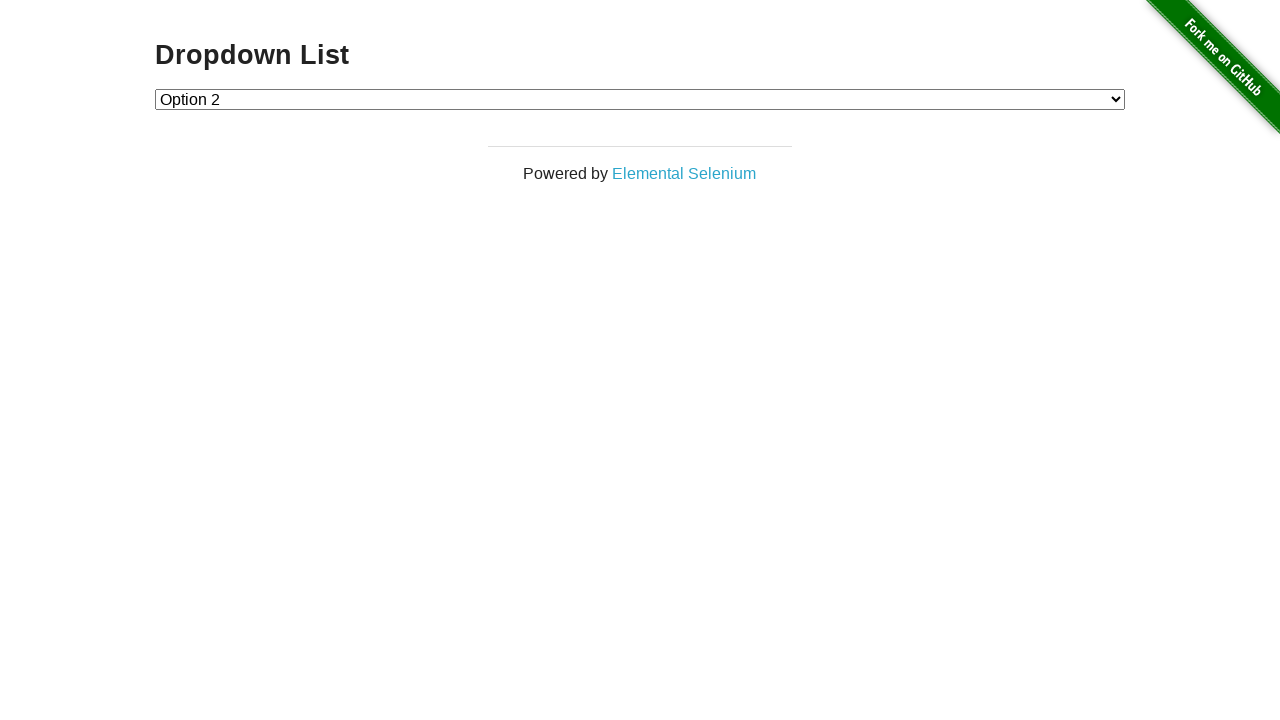

Verified that Option 2 is selected in the dropdown
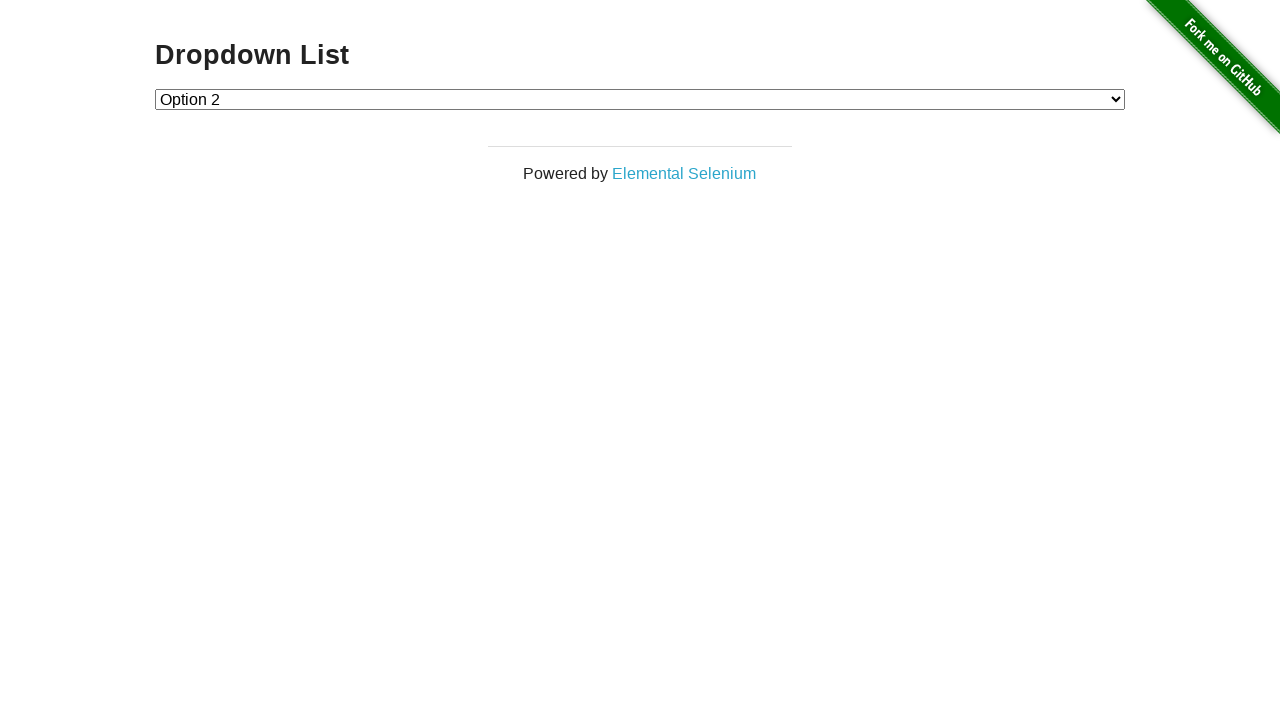

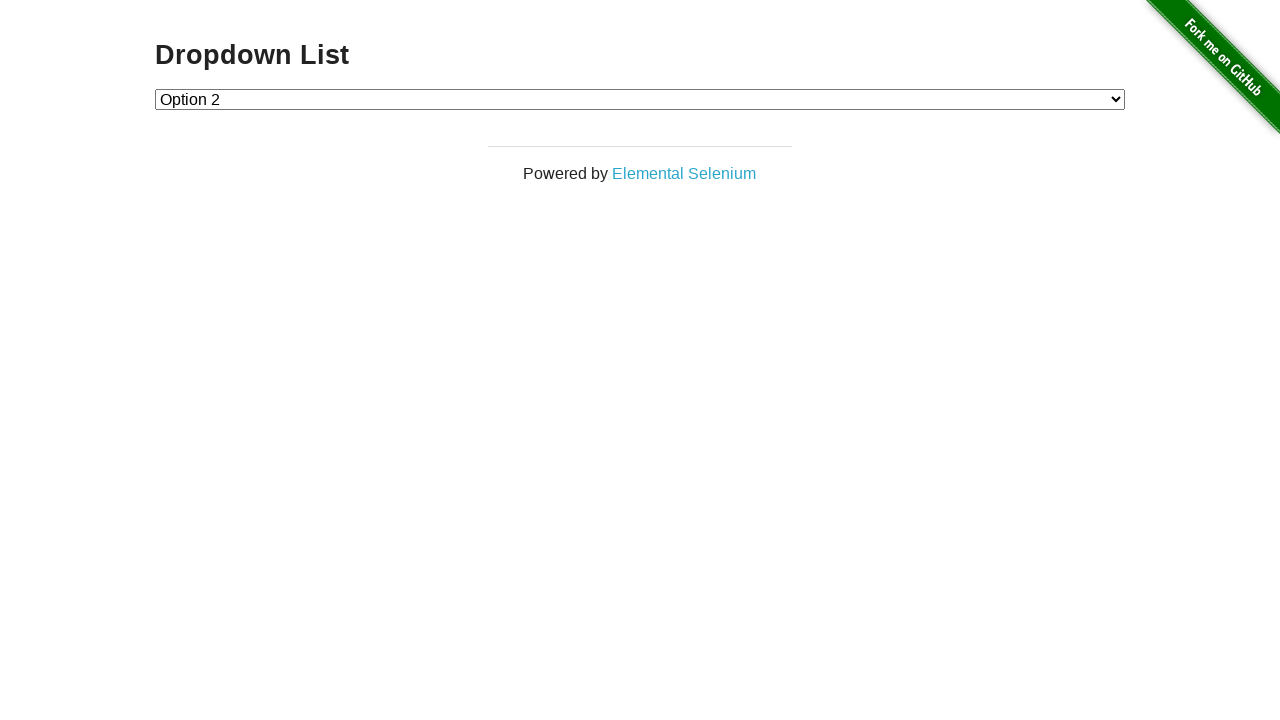